Tests the menu button functionality on Sindabad.com by clicking the hamburger menu toggle

Starting URL: https://sindabad.com/

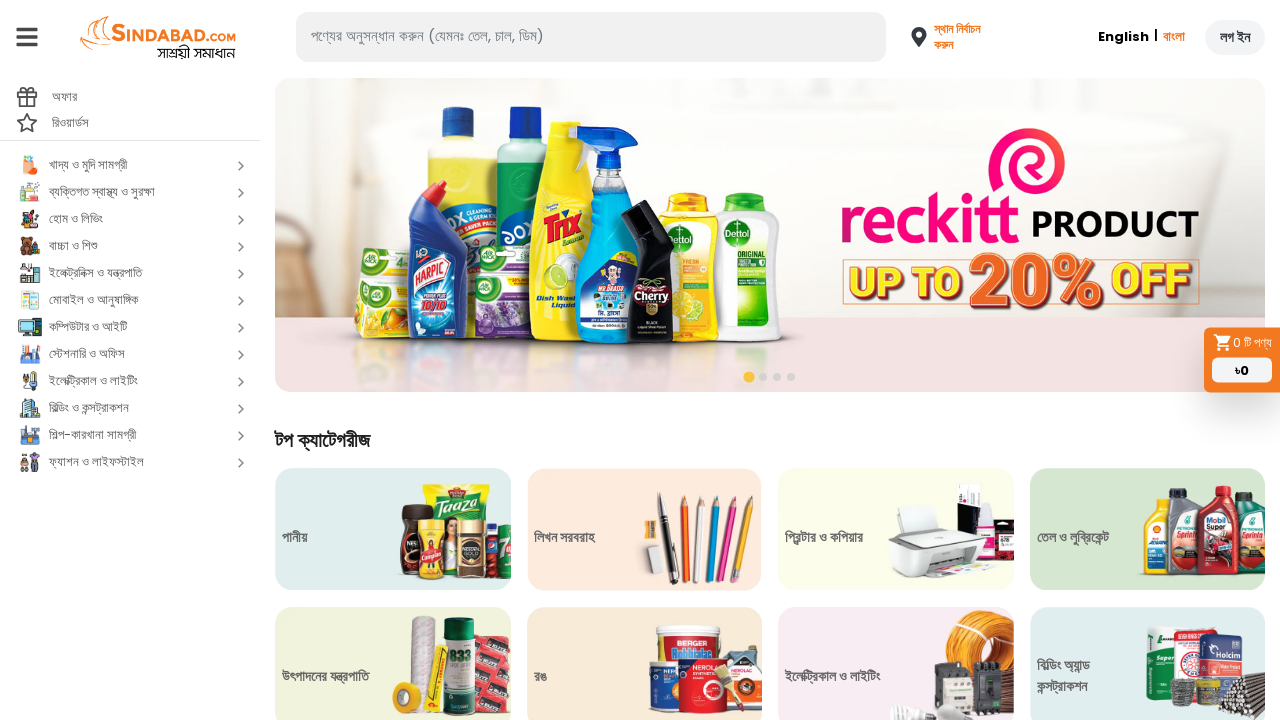

Clicked hamburger menu toggle button at (27, 37) on .toggle.header-toggle-hamburg.cursor-pointer
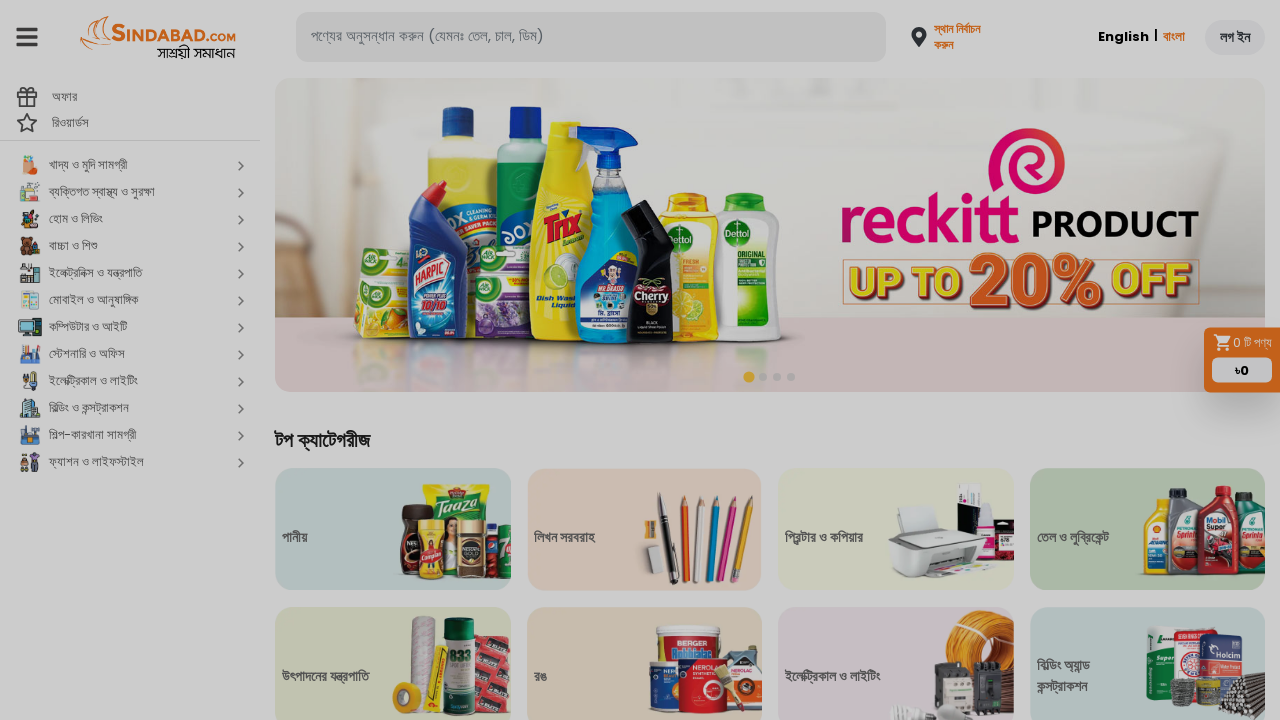

Waited for menu animation to complete
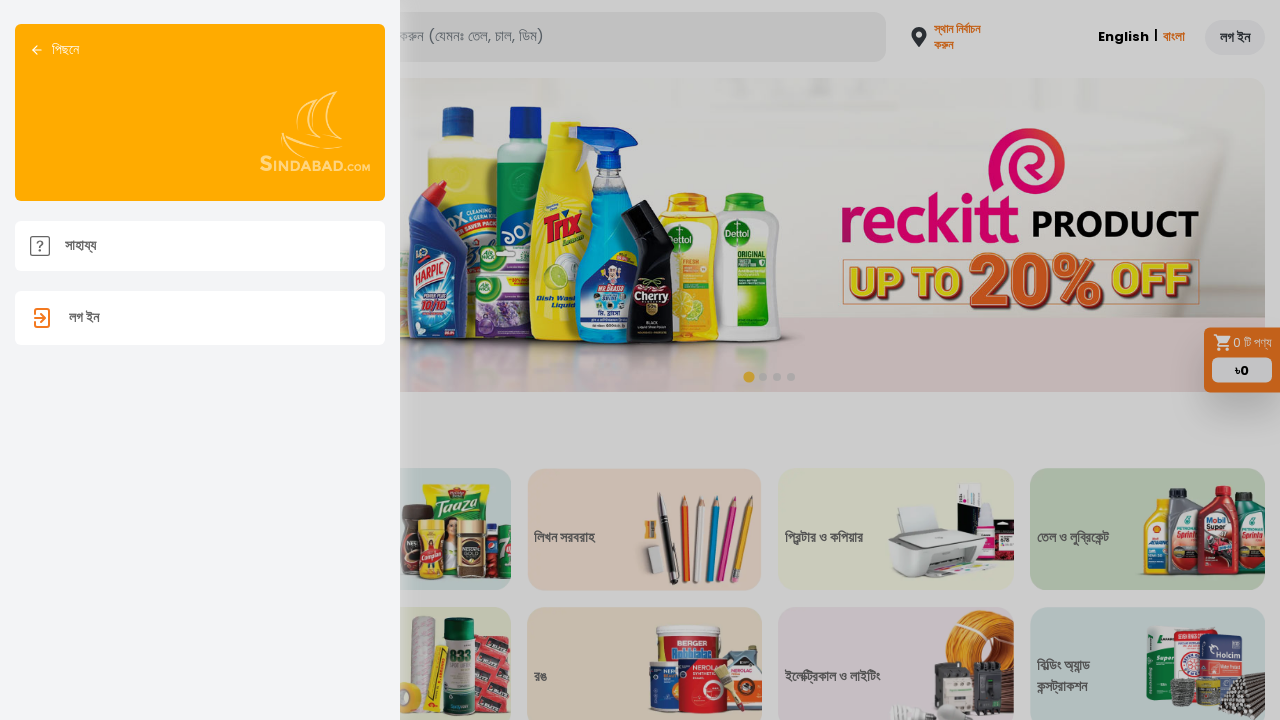

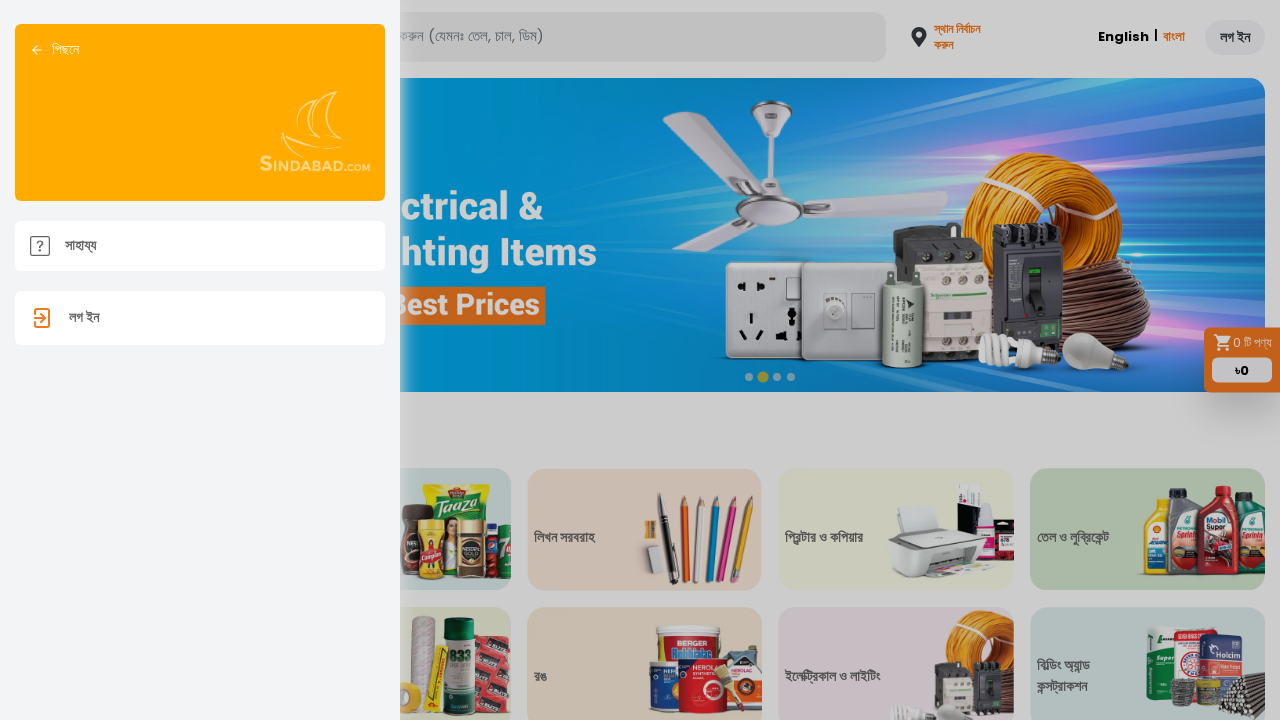